Tests that images load correctly on a page by waiting for all image elements to be present and verifying the third image is available.

Starting URL: https://bonigarcia.dev/selenium-webdriver-java/loading-images.html

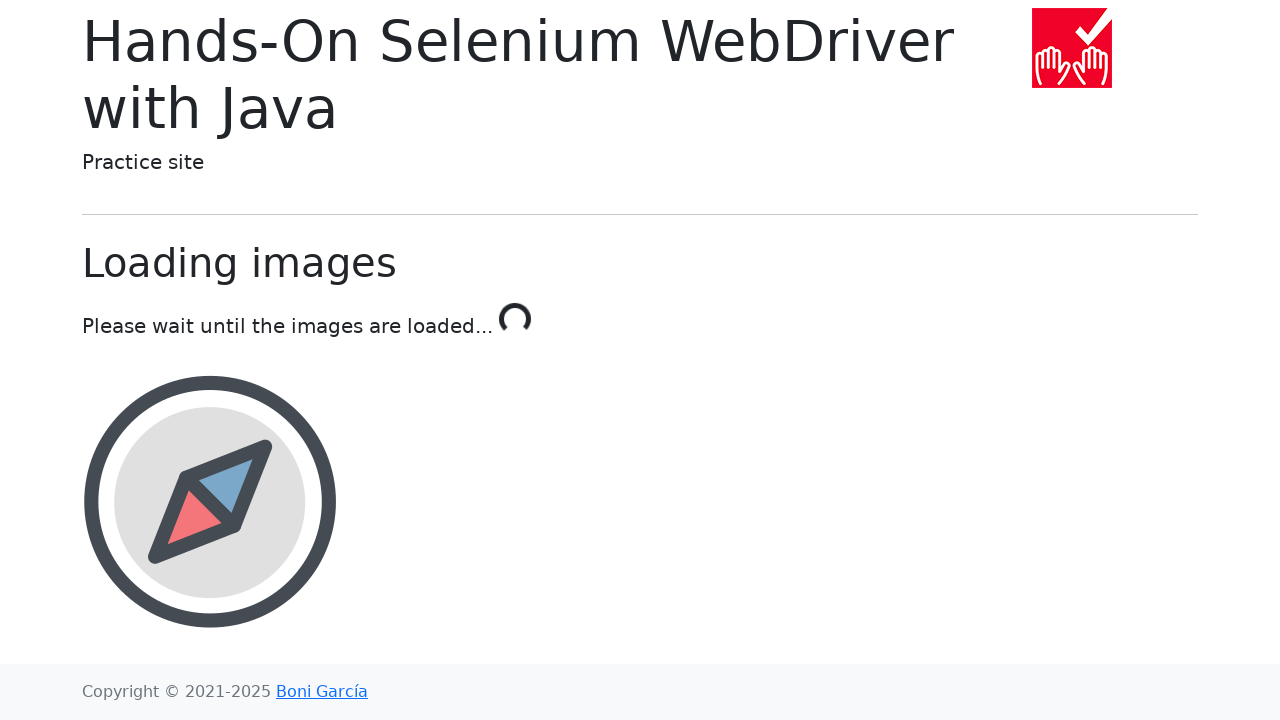

Waited for image elements to be attached to DOM
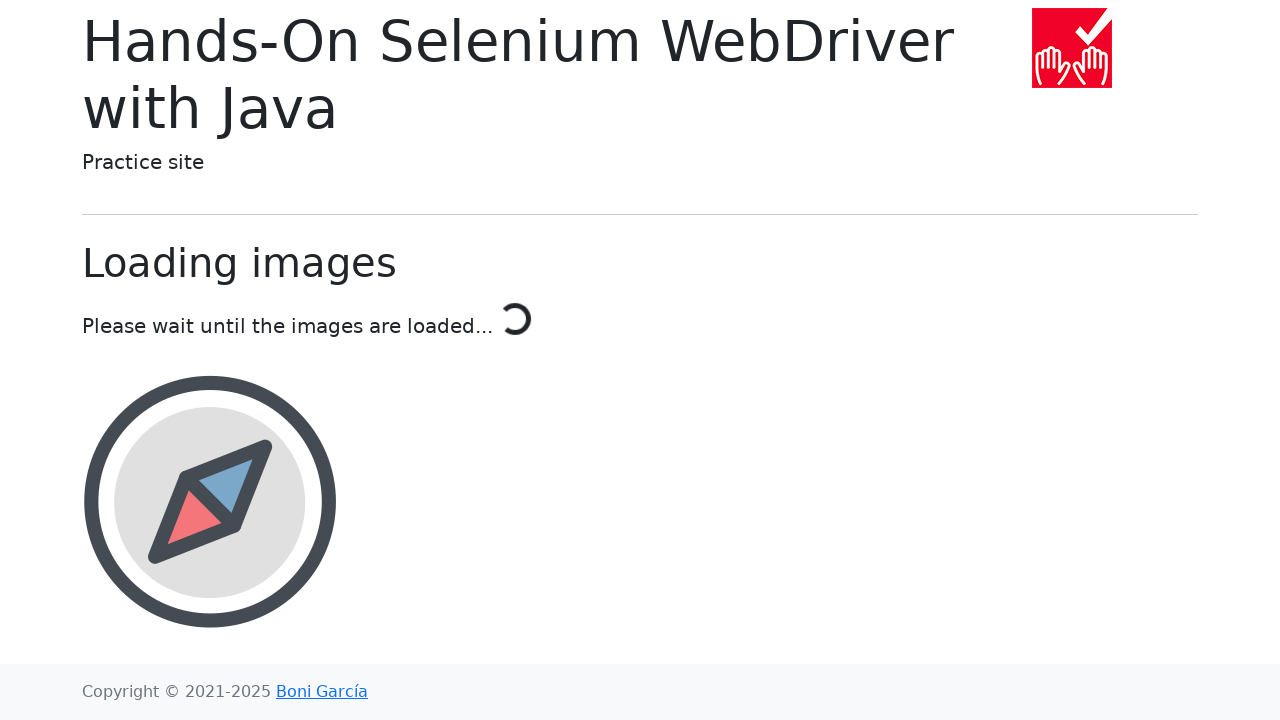

Waited for at least 3 image elements to be present on page
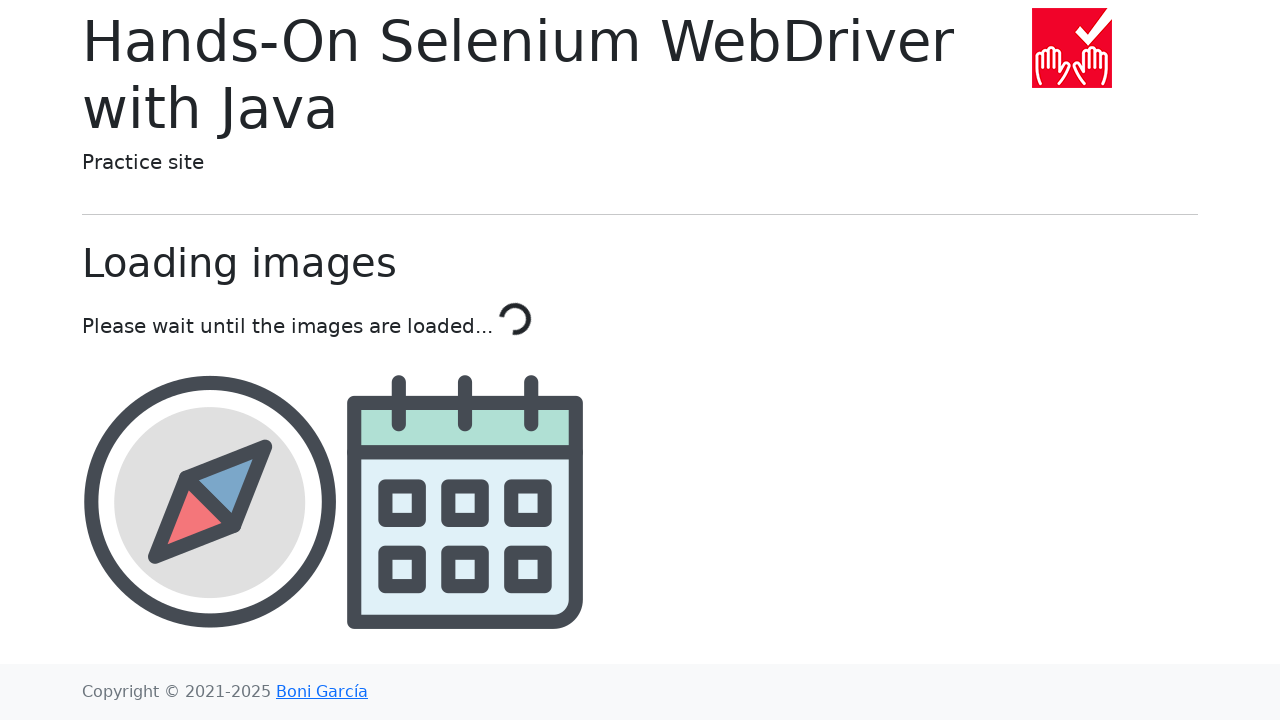

Located all image elements on page
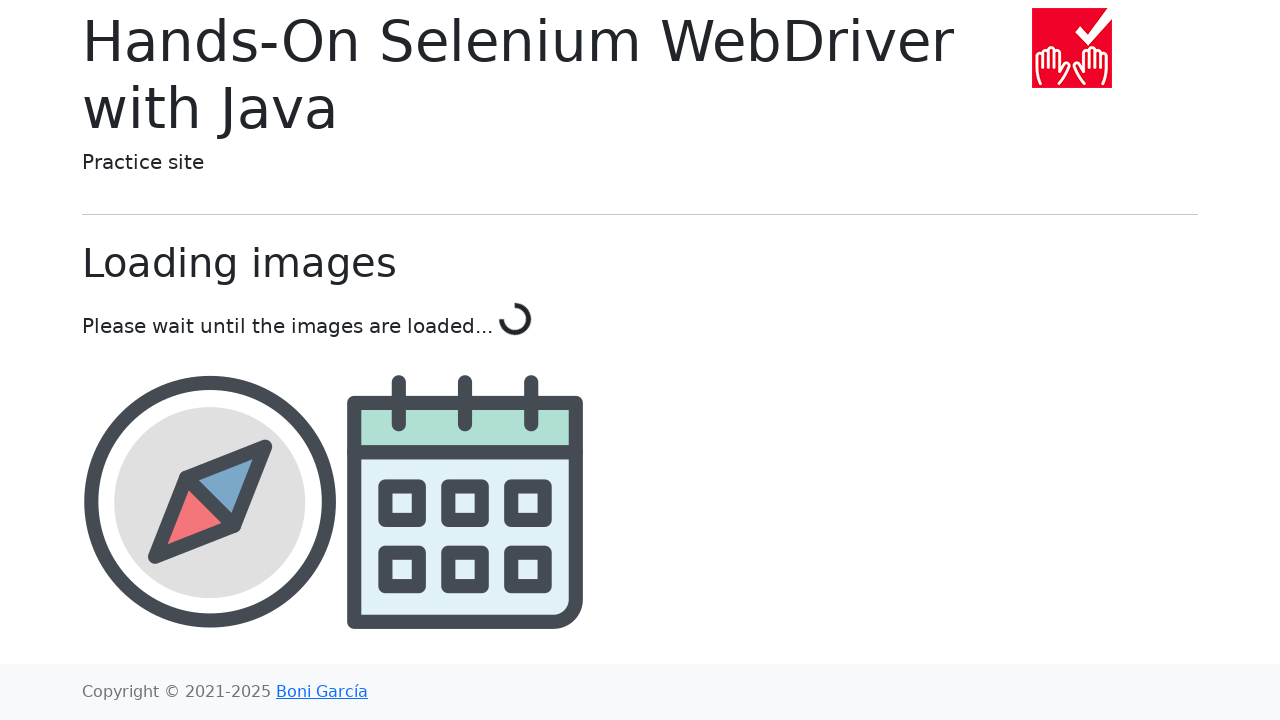

Verified third image is attached and available
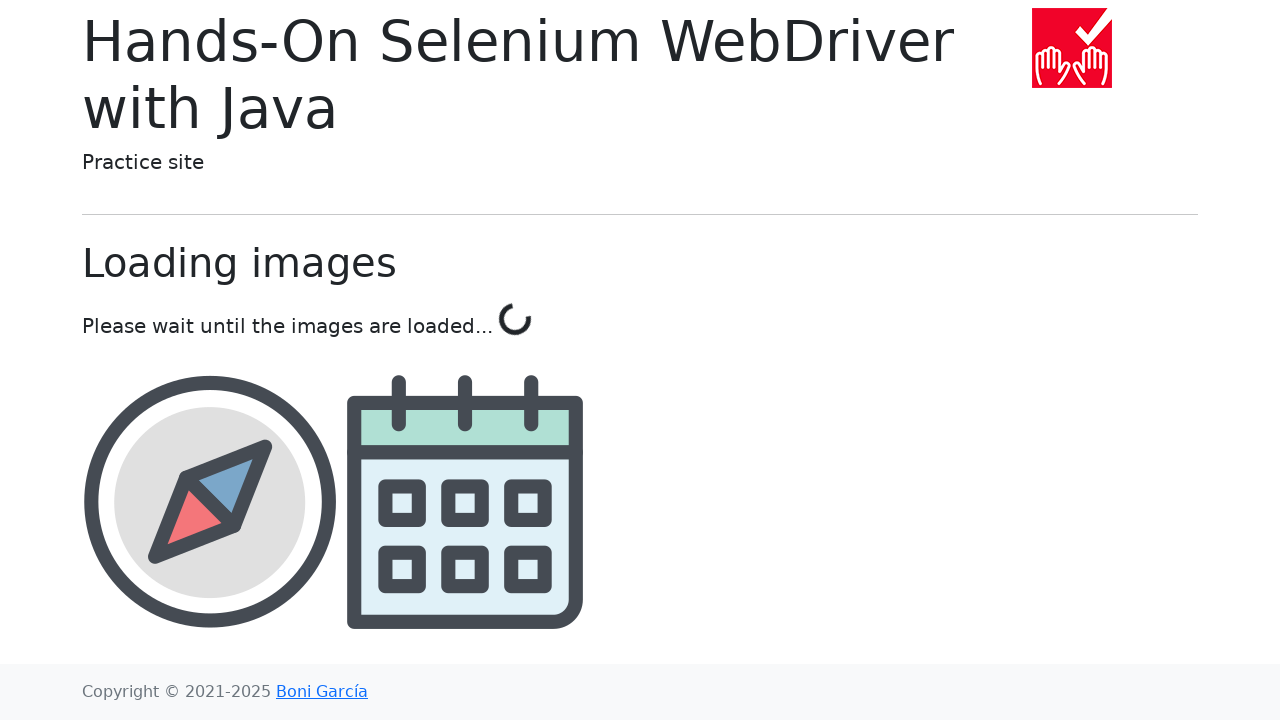

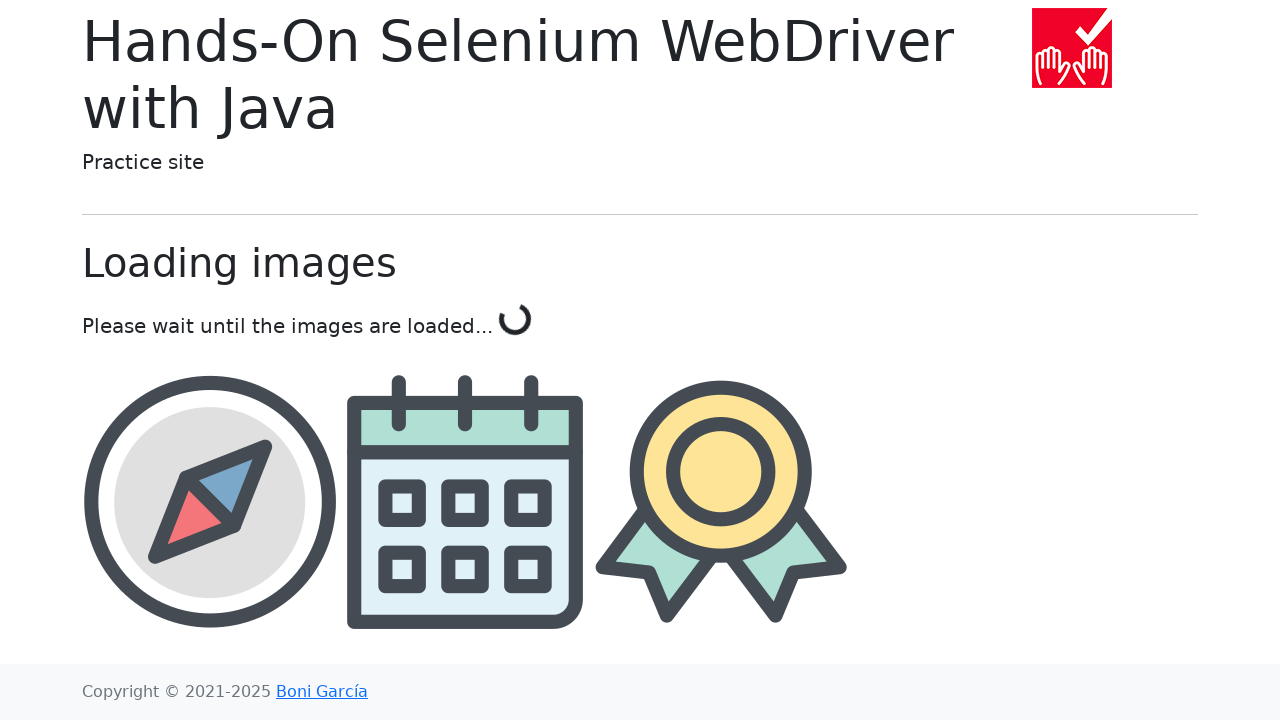